Tests marking individual todo items as complete by clicking their checkboxes

Starting URL: https://demo.playwright.dev/todomvc

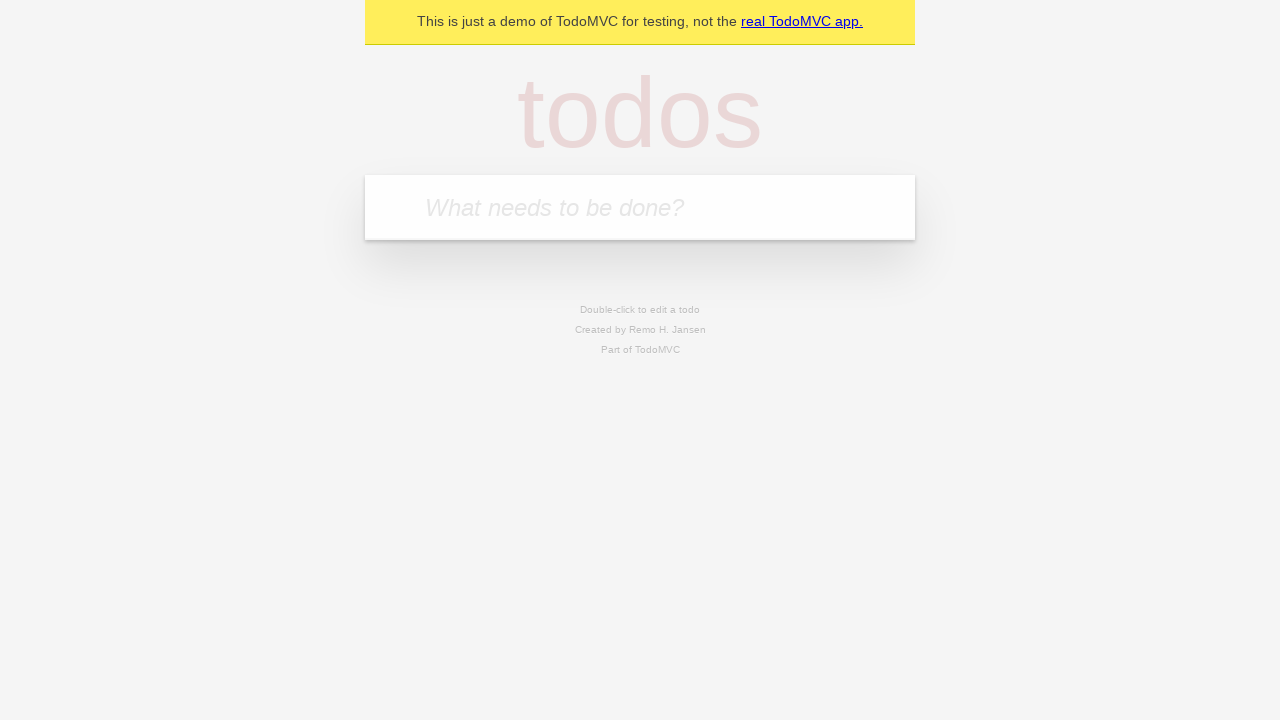

Filled todo input with 'buy some cheese' on internal:attr=[placeholder="What needs to be done?"i]
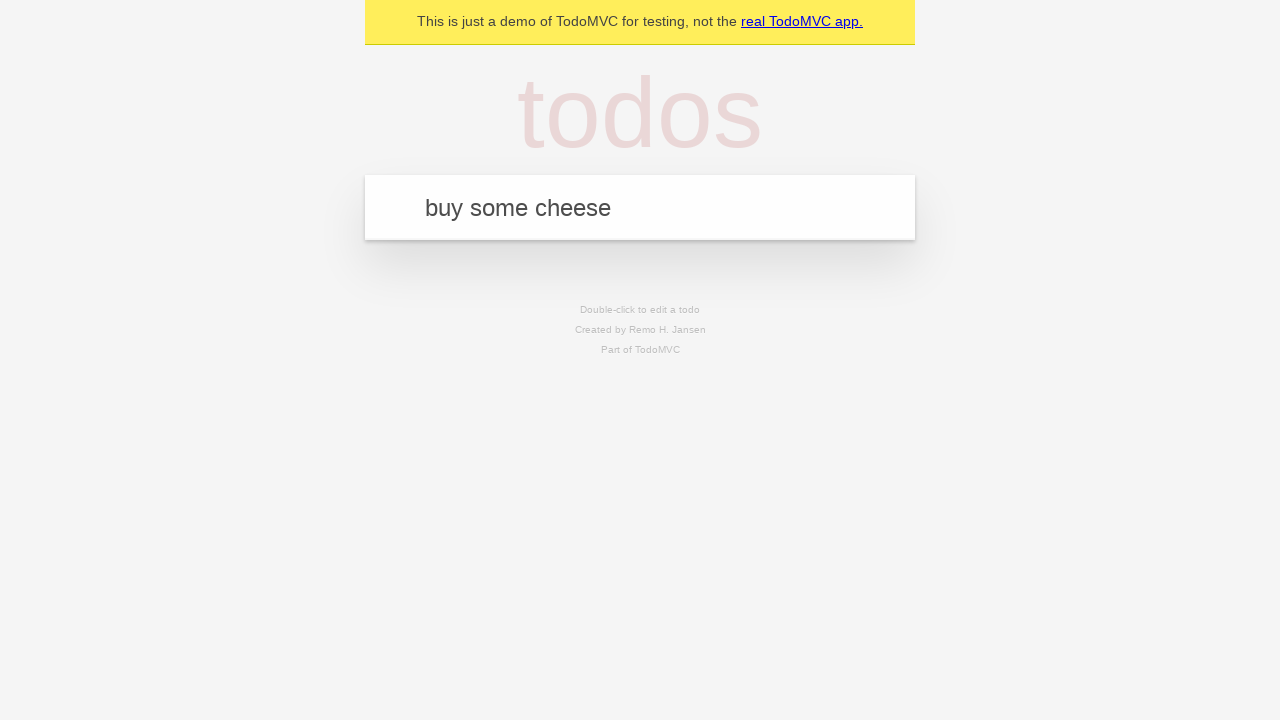

Pressed Enter to create first todo item on internal:attr=[placeholder="What needs to be done?"i]
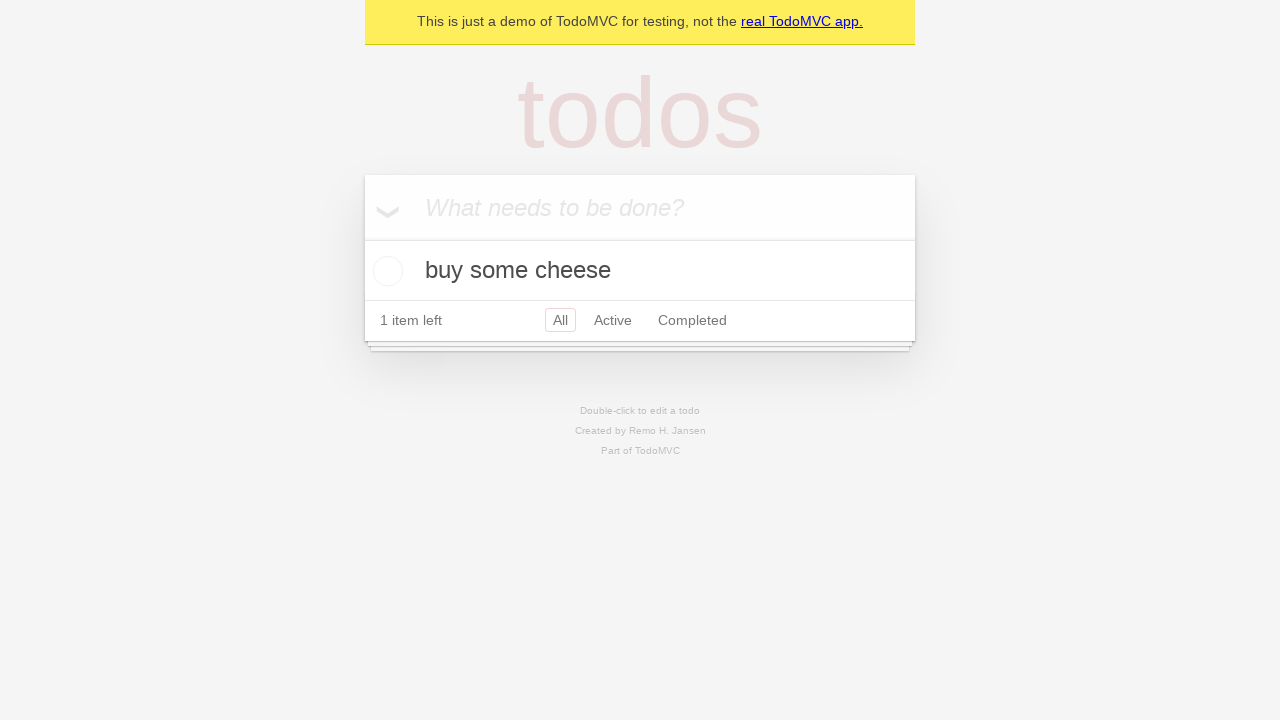

Filled todo input with 'feed the cat' on internal:attr=[placeholder="What needs to be done?"i]
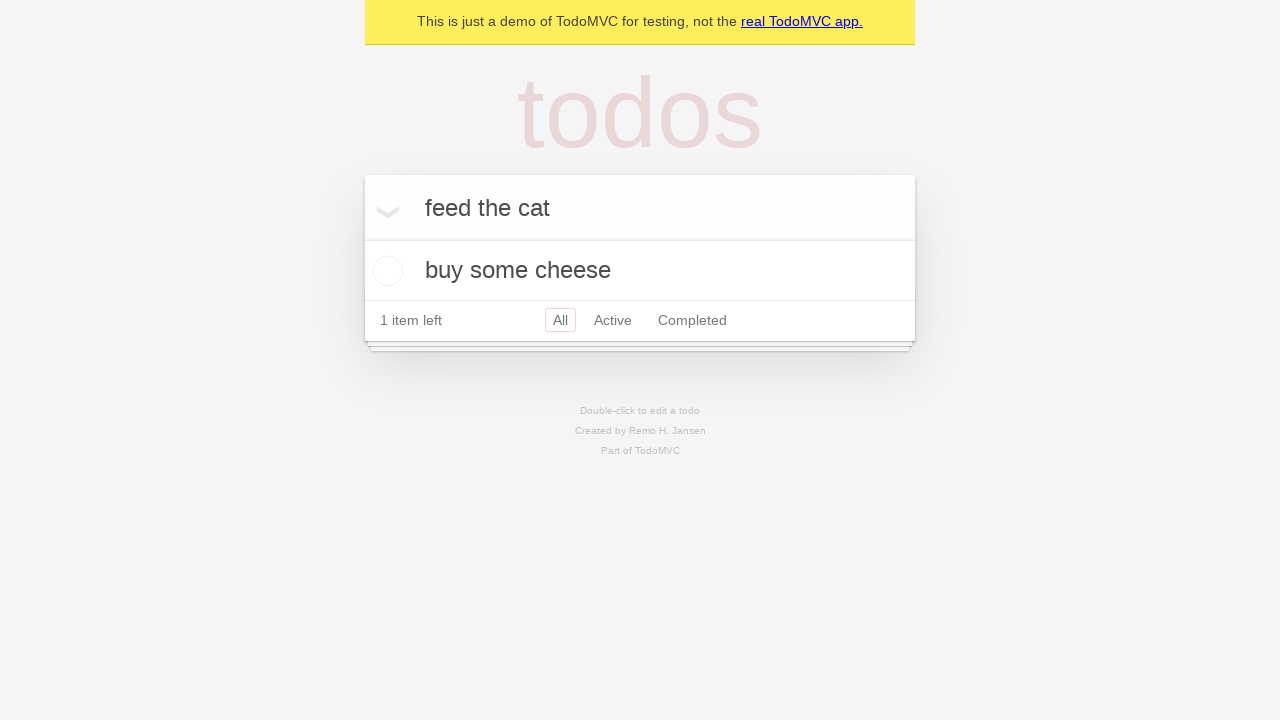

Pressed Enter to create second todo item on internal:attr=[placeholder="What needs to be done?"i]
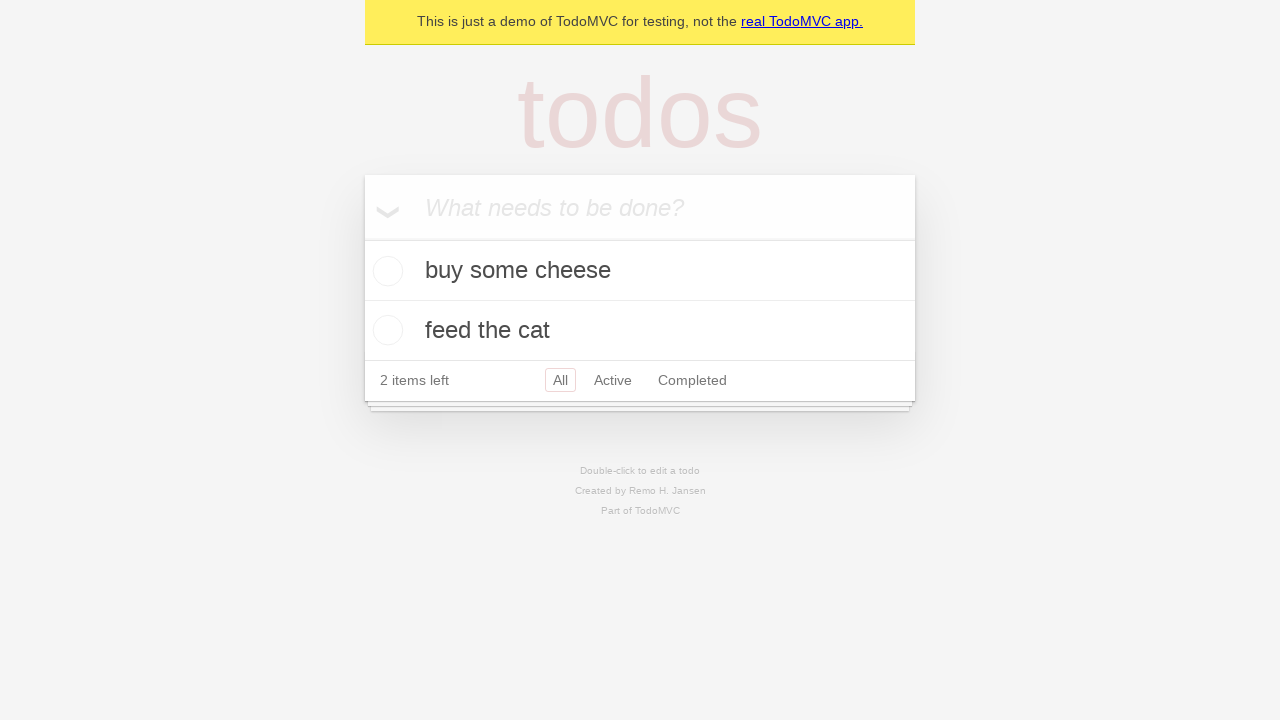

Waited for second todo item to appear
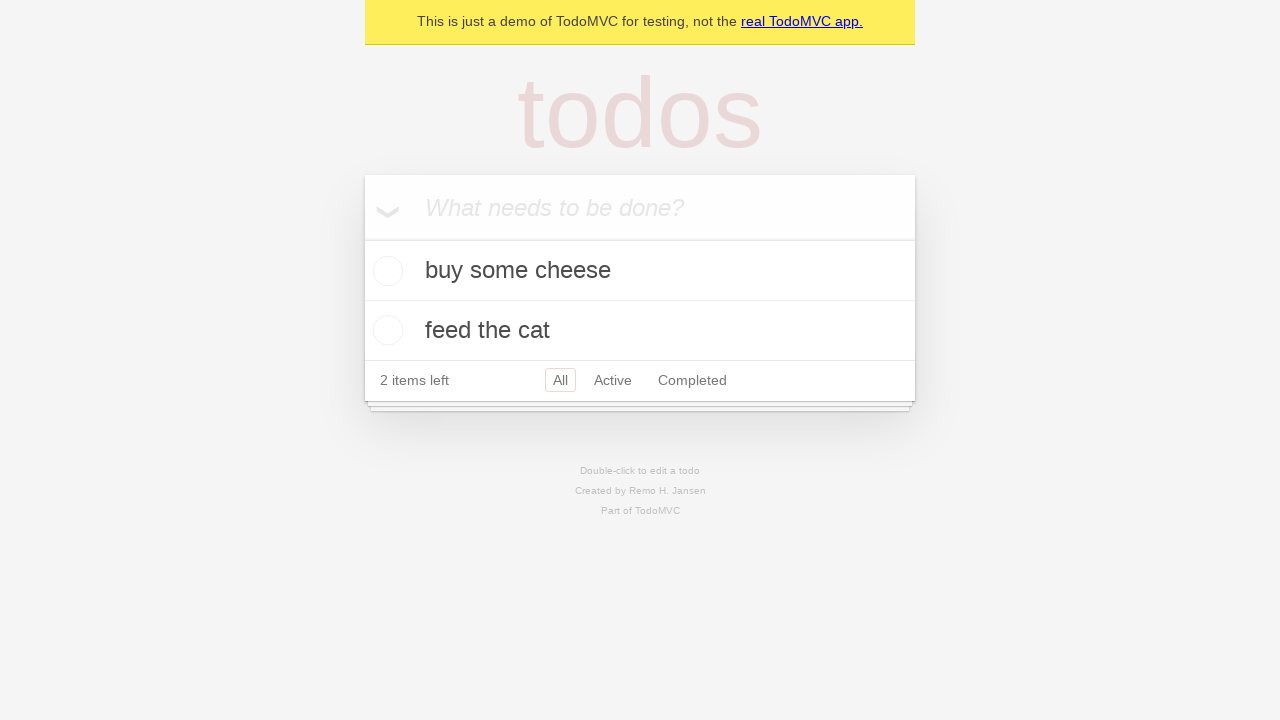

Marked first todo item as complete by checking its checkbox at (385, 271) on internal:testid=[data-testid="todo-item"s] >> nth=0 >> internal:role=checkbox
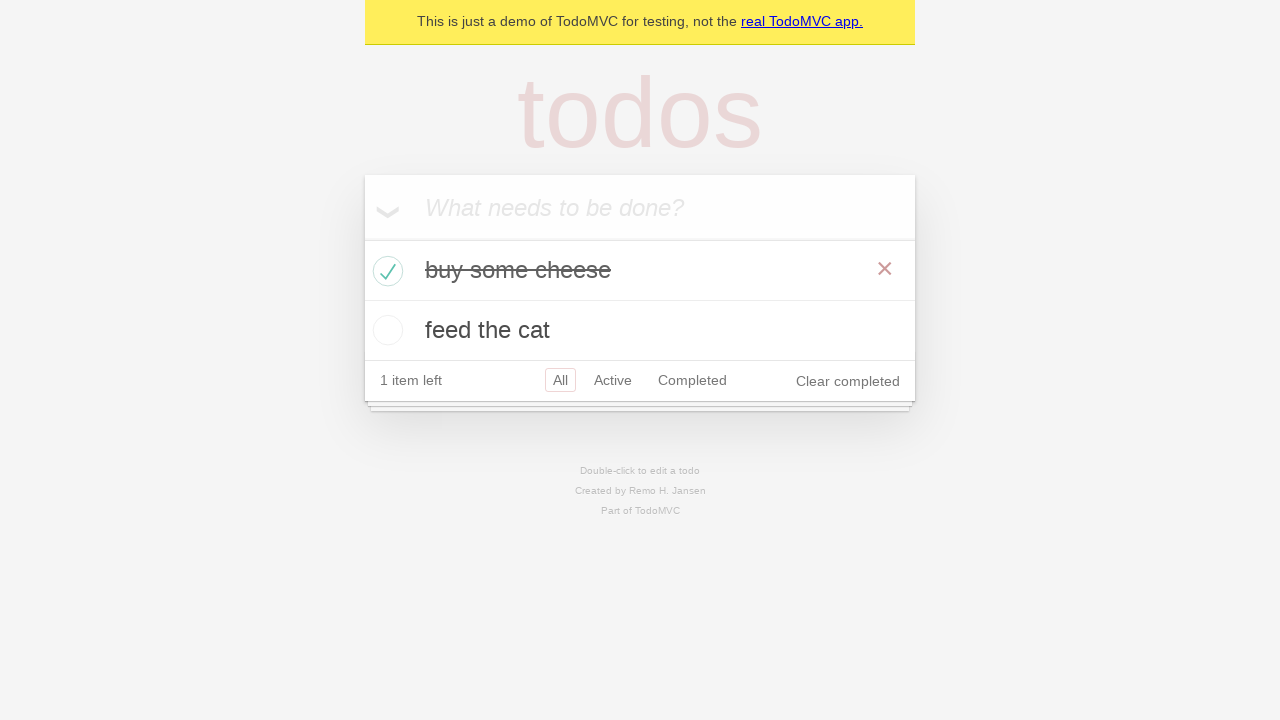

Marked second todo item as complete by checking its checkbox at (385, 330) on internal:testid=[data-testid="todo-item"s] >> nth=1 >> internal:role=checkbox
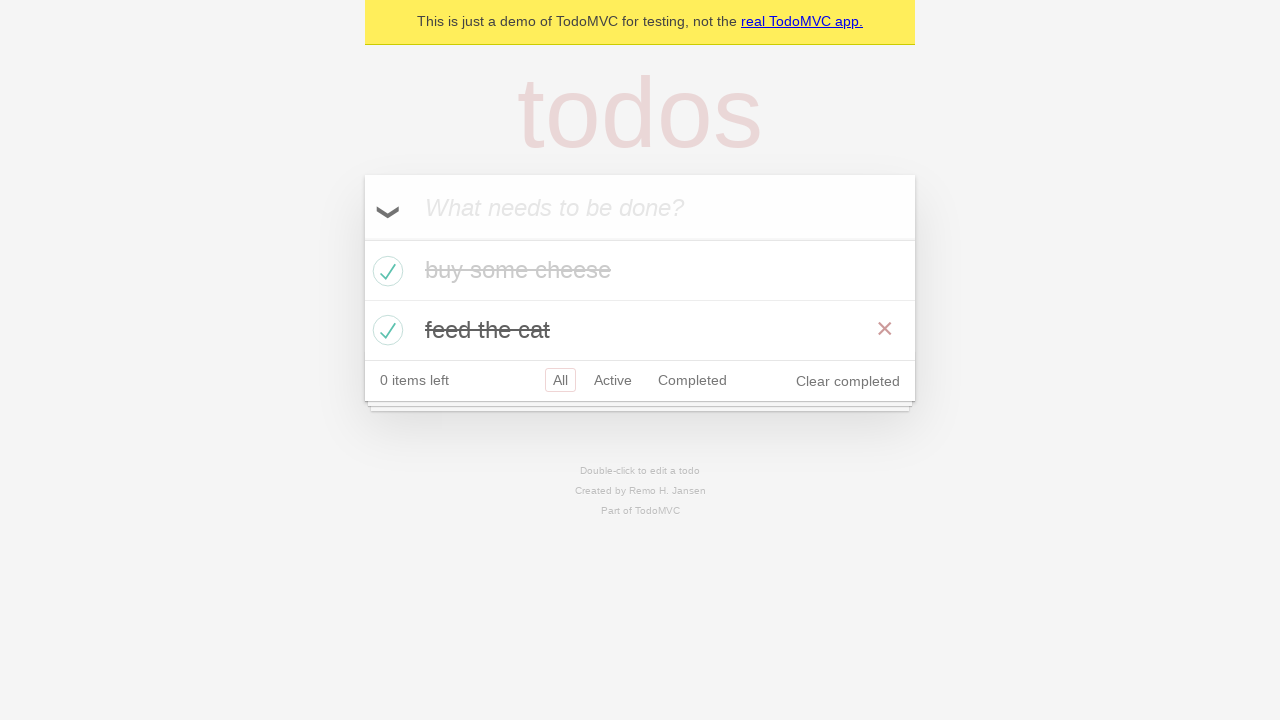

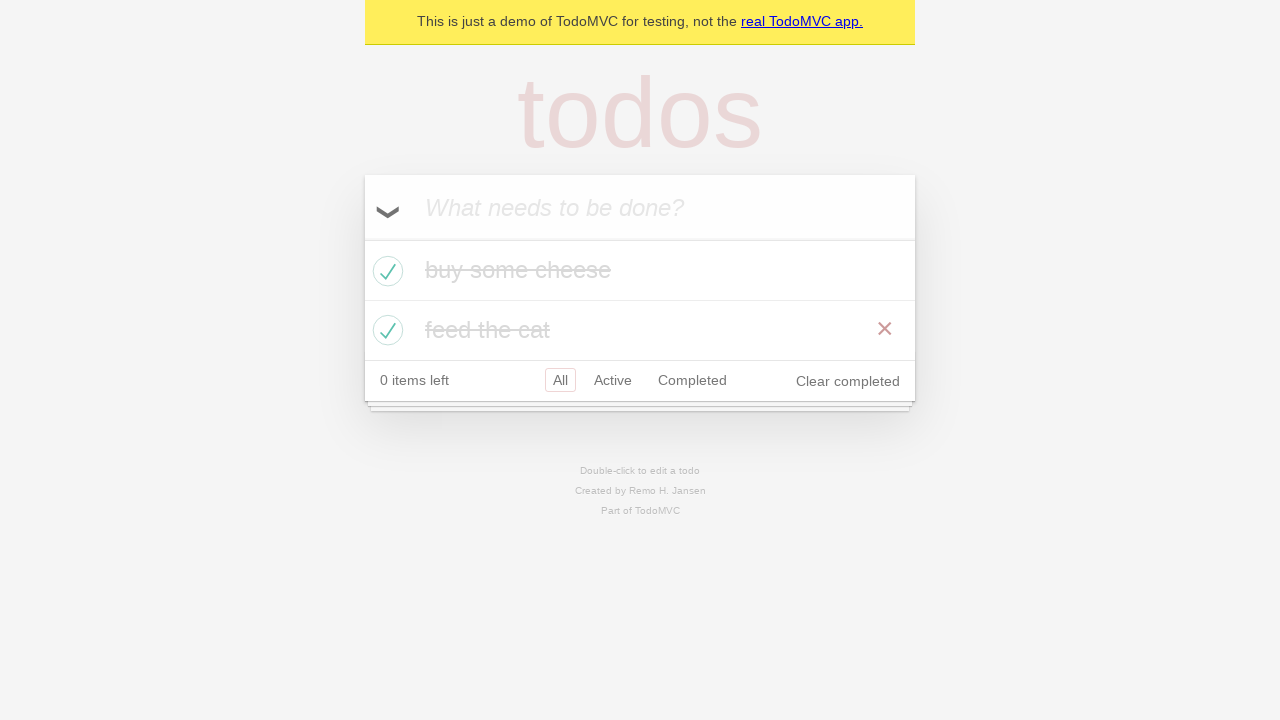